Tests the age form by entering name and age values, submitting the form, and verifying the result message

Starting URL: https://kristinek.github.io/site/examples/age

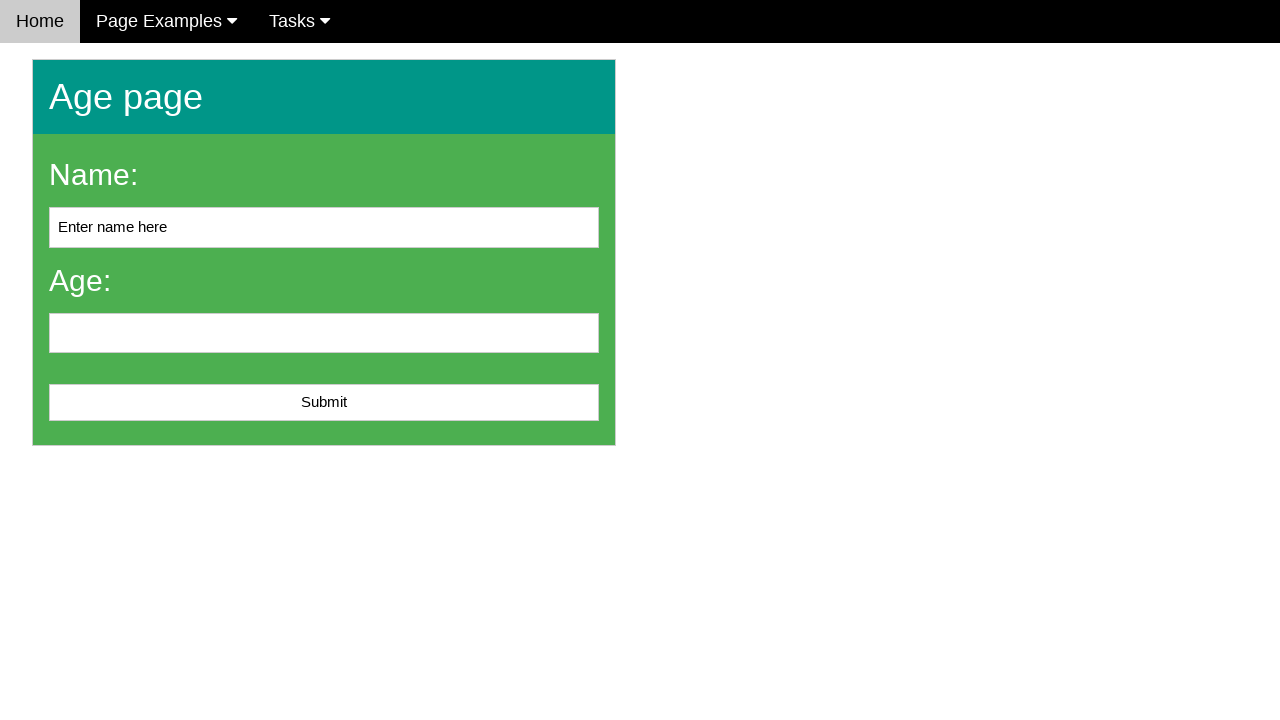

Cleared the name input field on #name
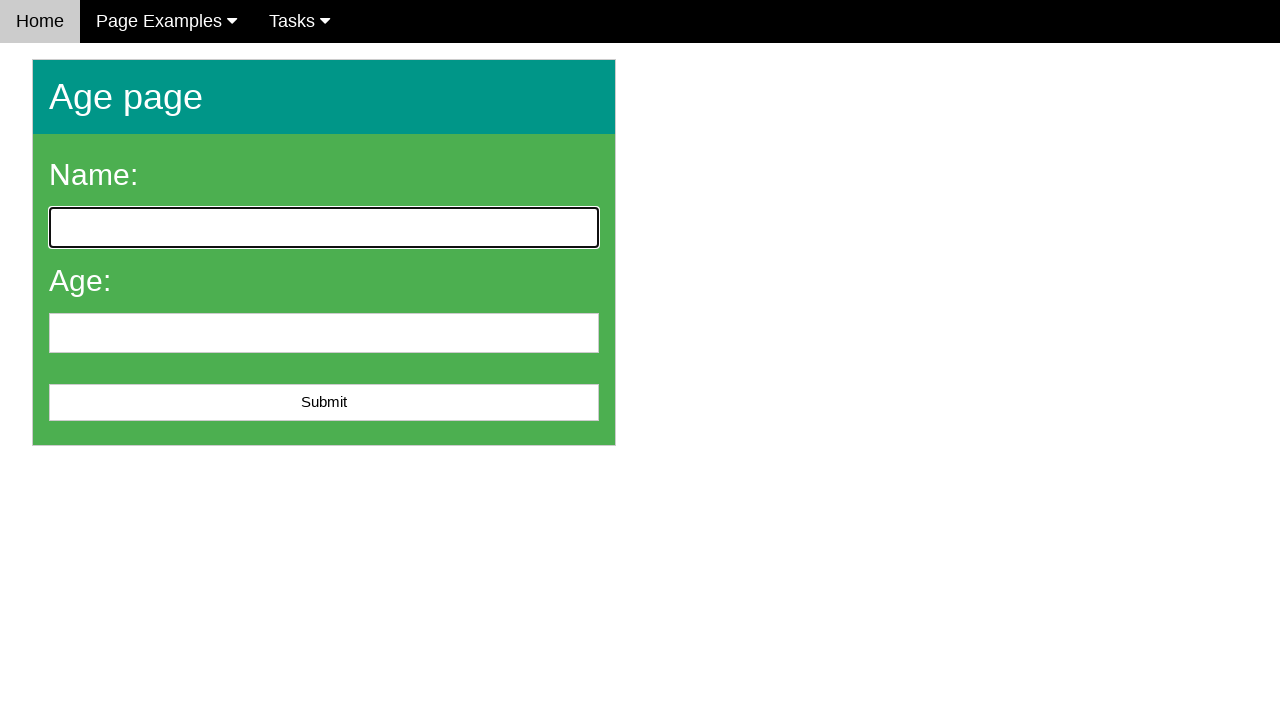

Filled name field with 'John Doe' on #name
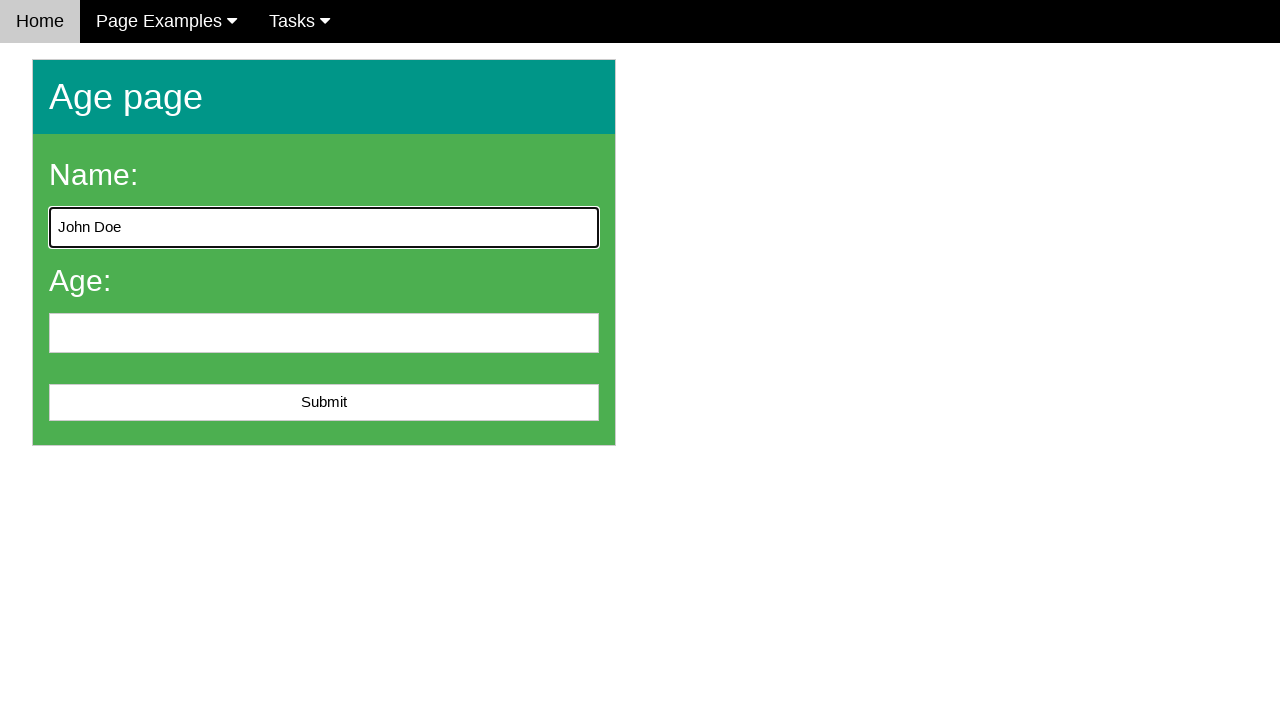

Filled age field with '25' on #age
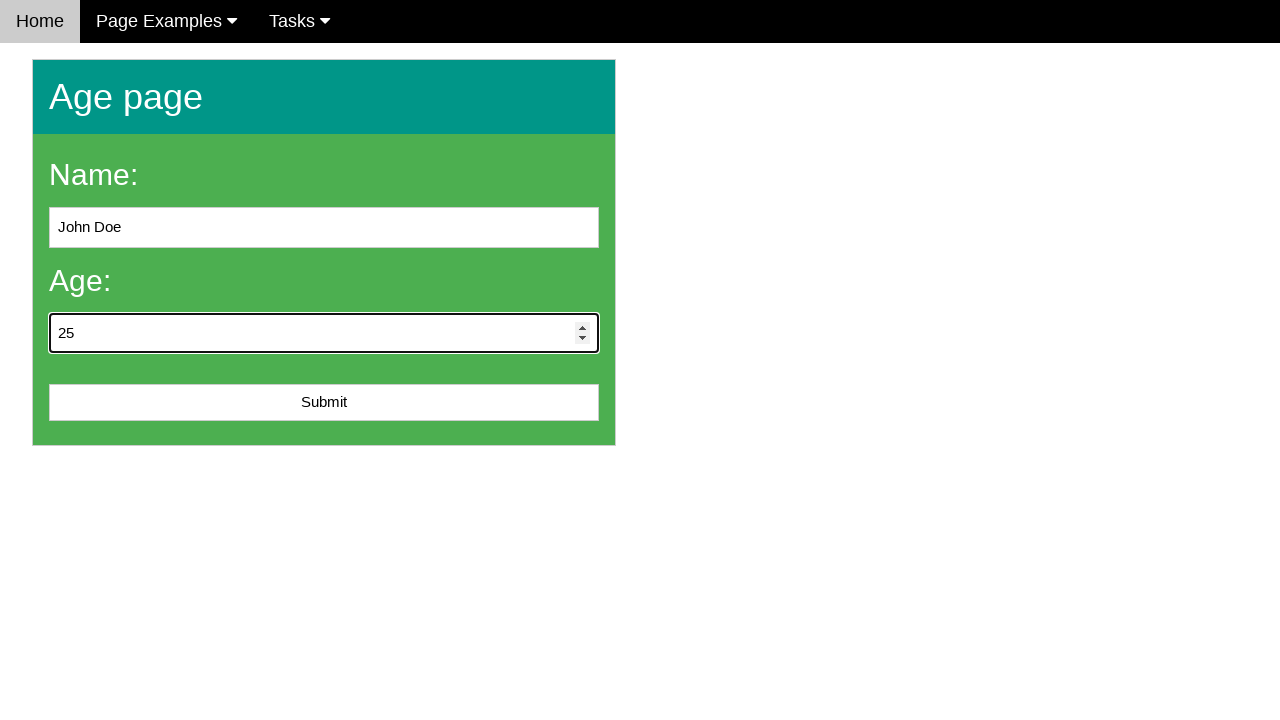

Clicked submit button to submit age form at (324, 403) on #submit
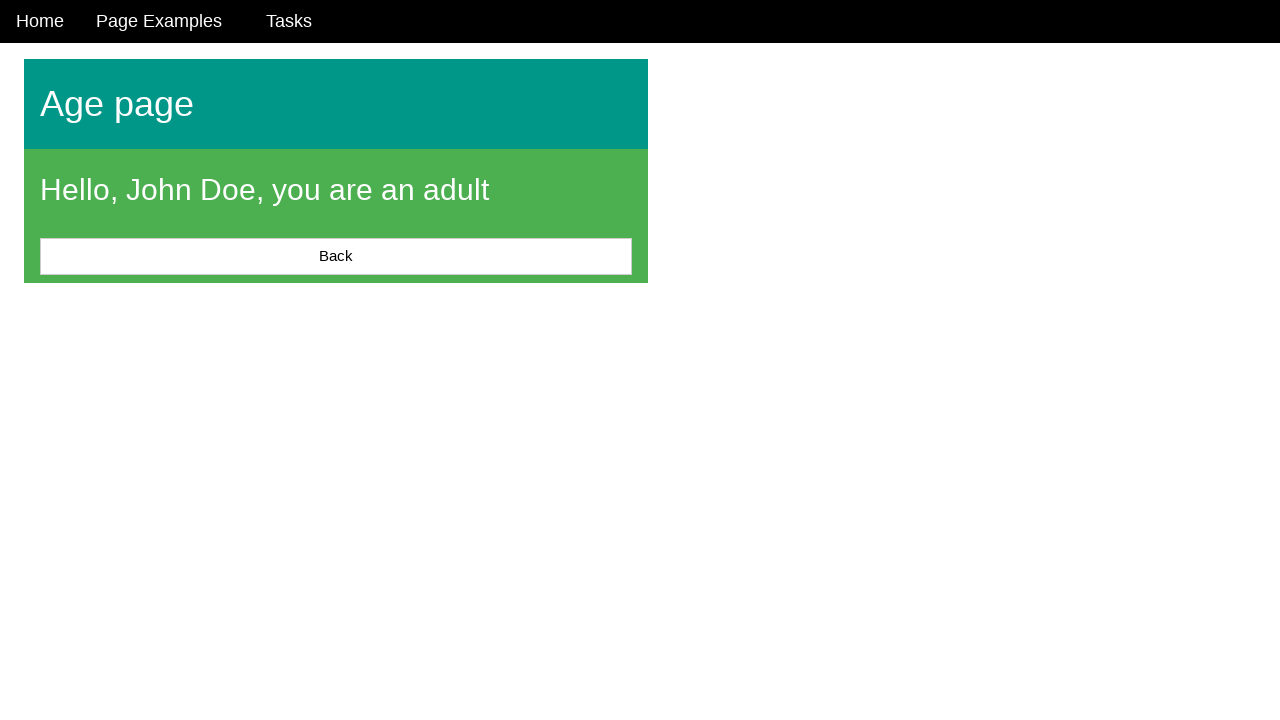

Located result message element
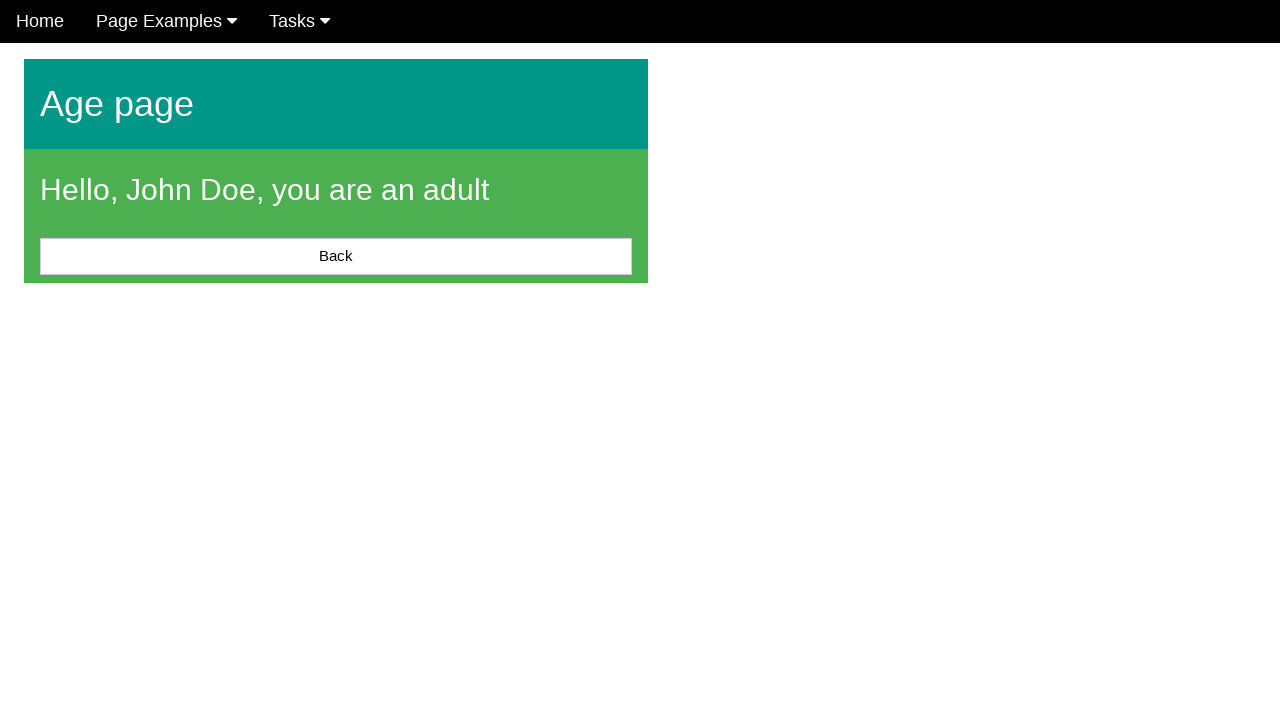

Result message appeared on page
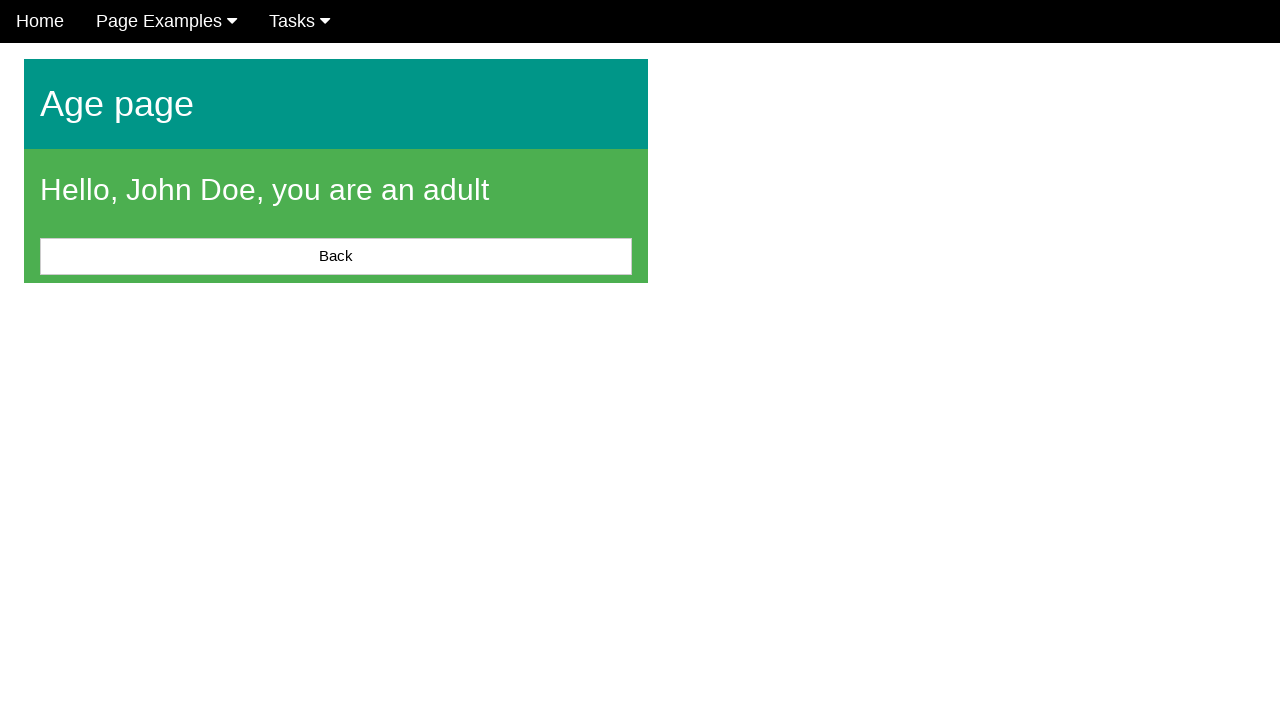

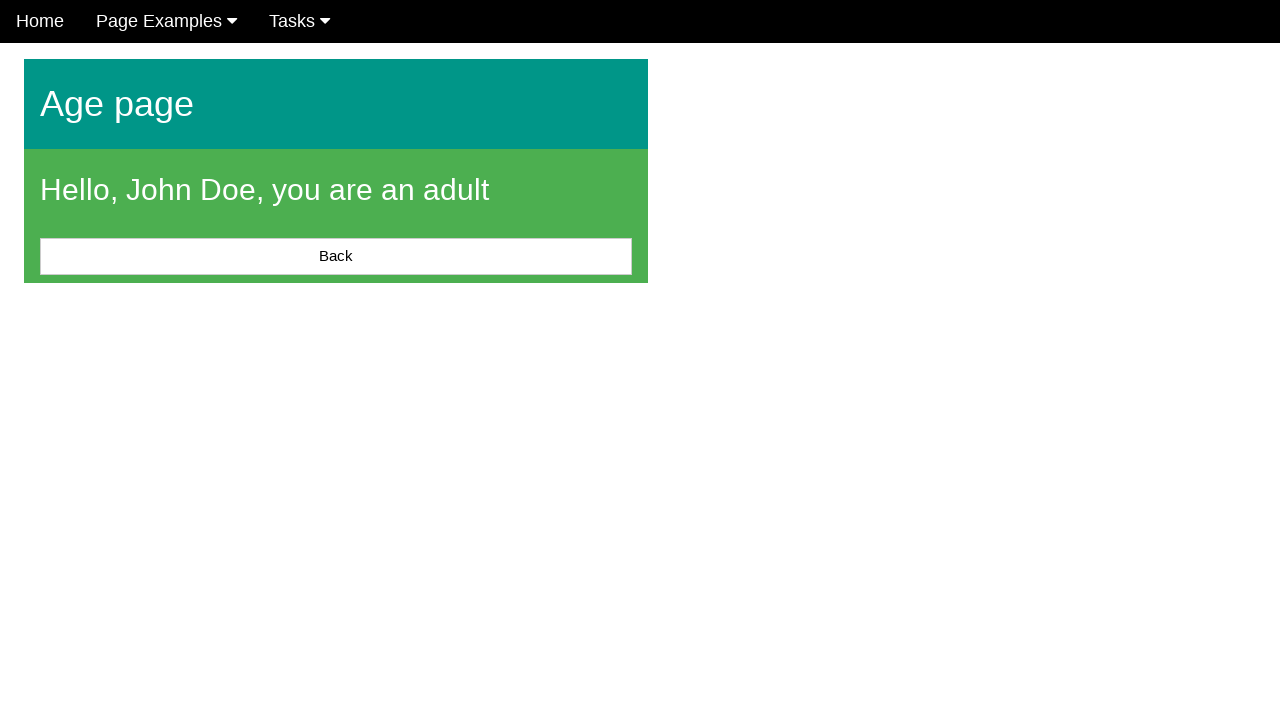